Tests the download app functionality by navigating to the downloads page and clicking the download button, then verifying the URL

Starting URL: https://huddle.team

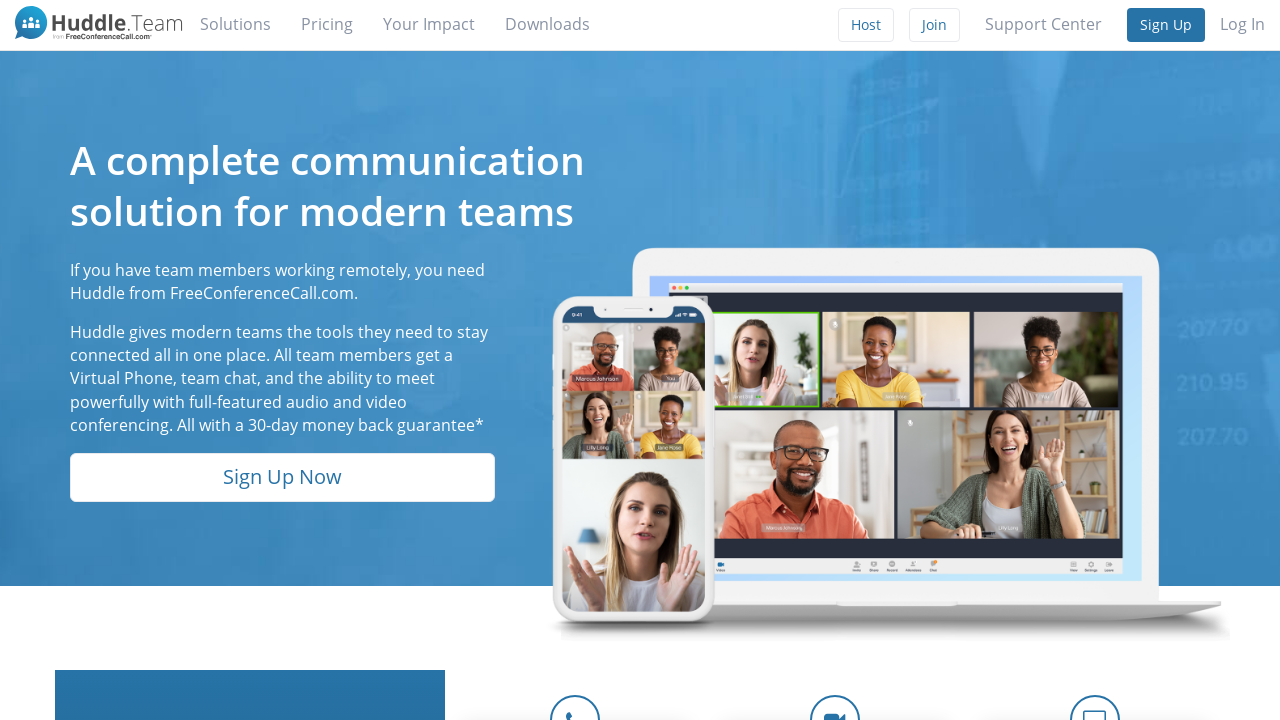

Clicked on downloads link at (548, 24) on a[href='/downloads']
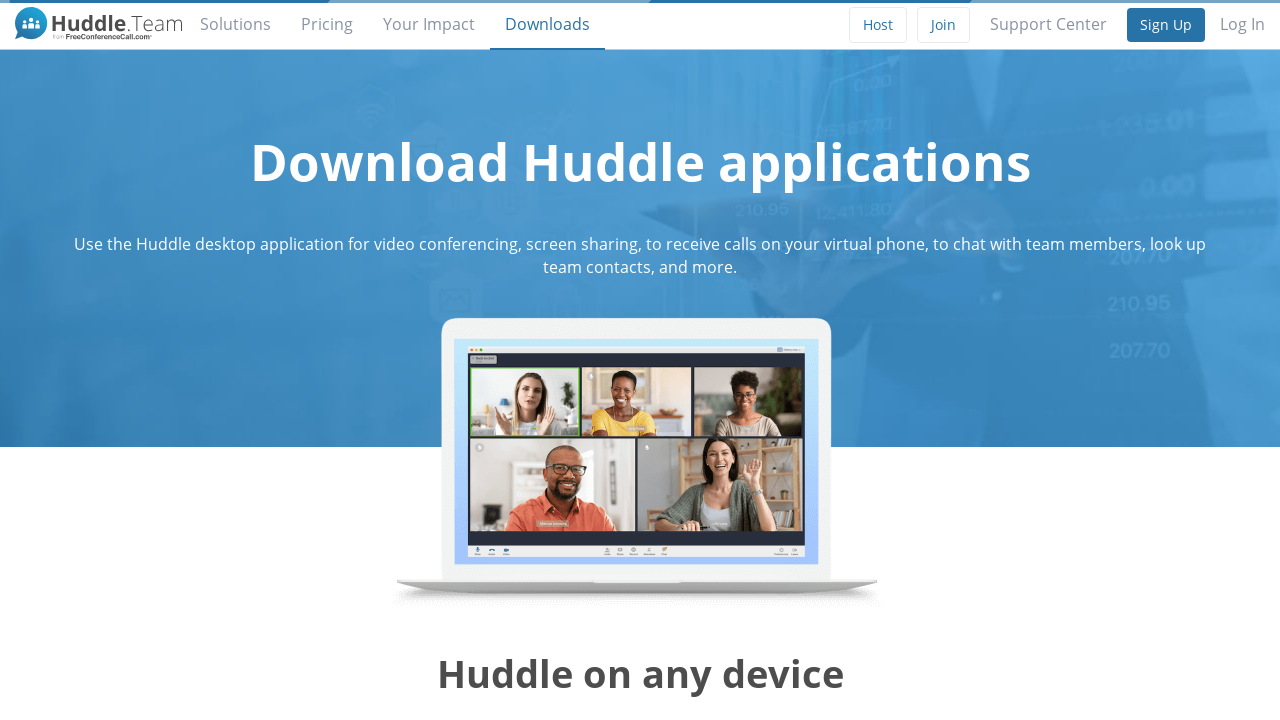

Clicked the download button at (756, 361) on button.btn.btn-md.margin-bottom-sm.btn-blue.ellipsis
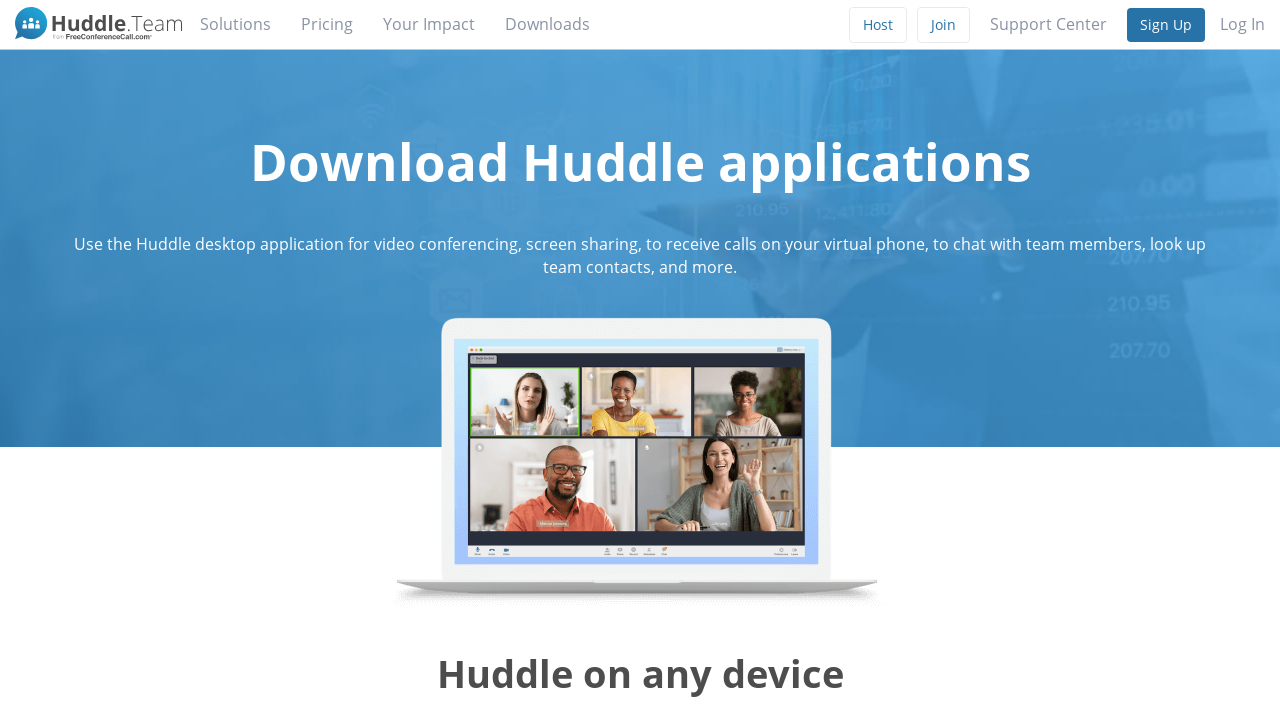

Verified navigation to downloads page
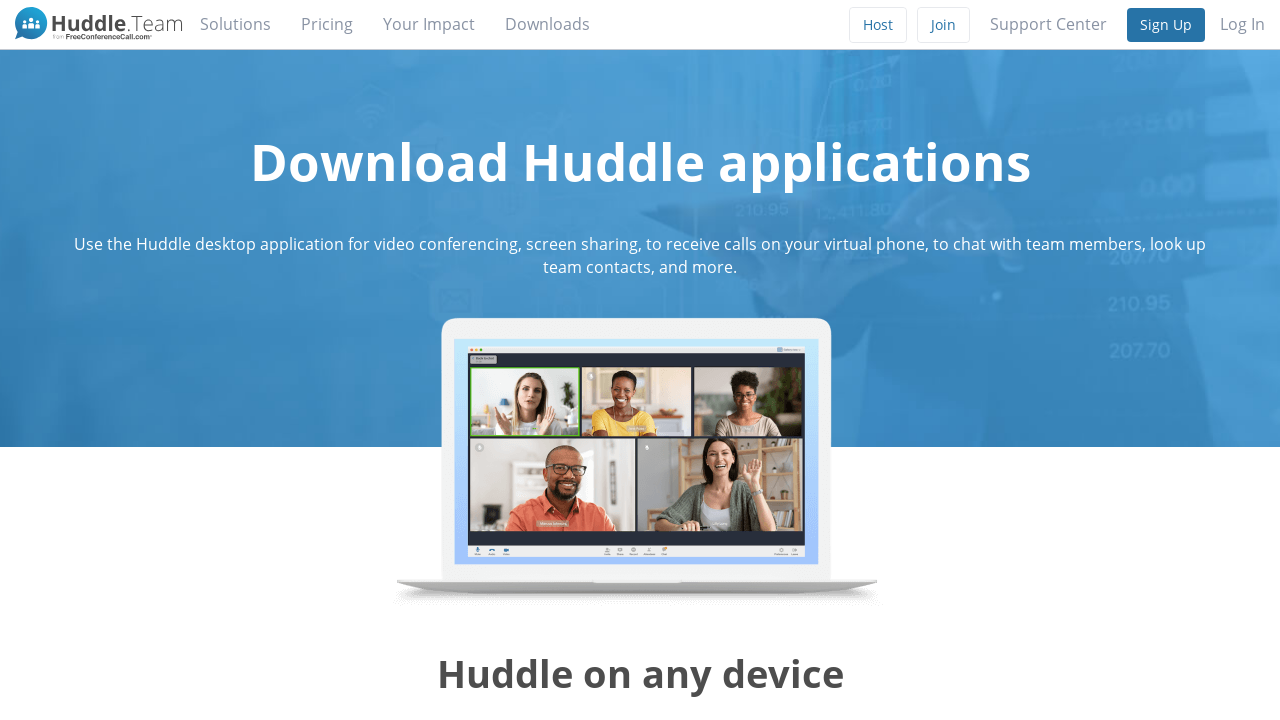

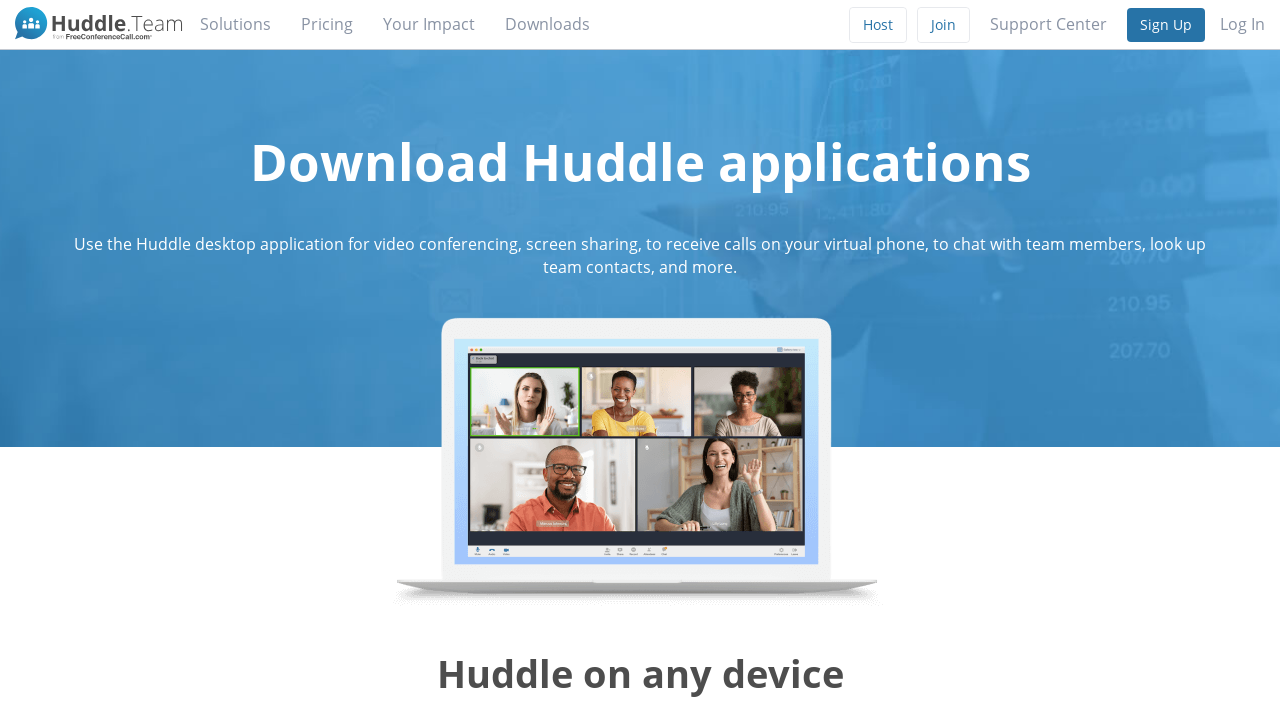